Tests file upload functionality on demoqa website by uploading a file and verifying the upload was successful

Starting URL: https://demoqa.com/upload-download

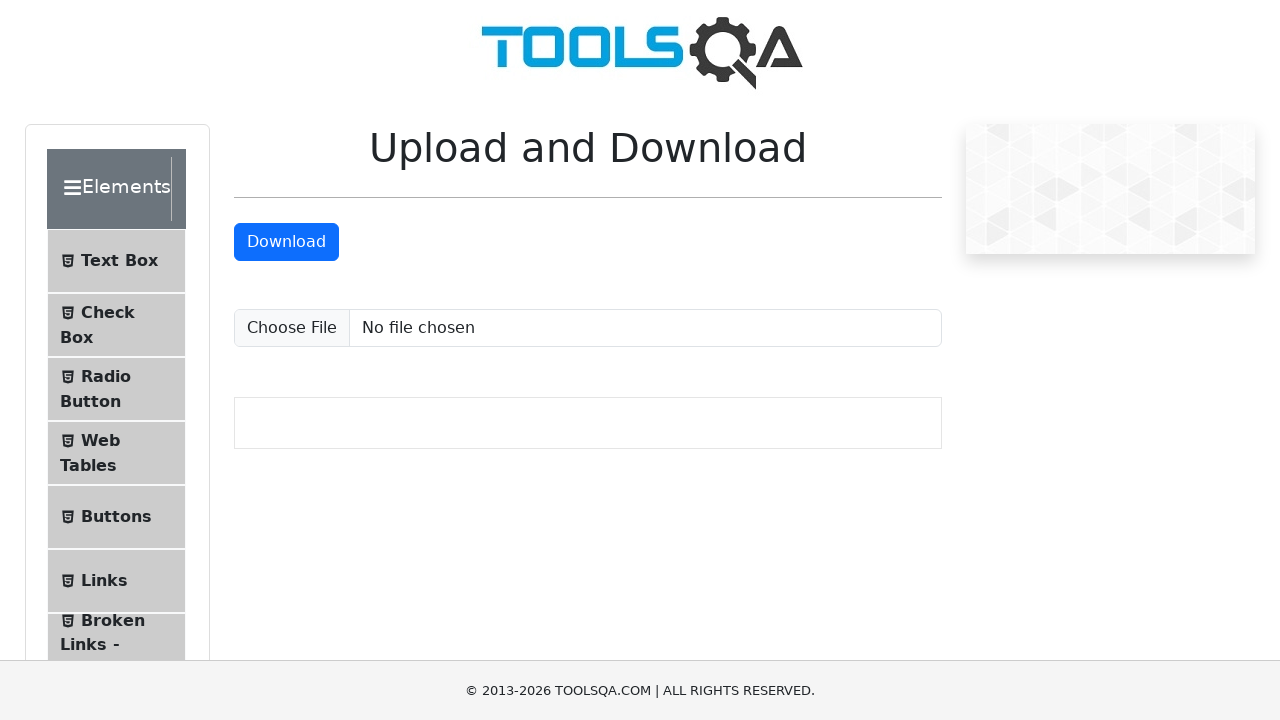

Created temporary test file for upload
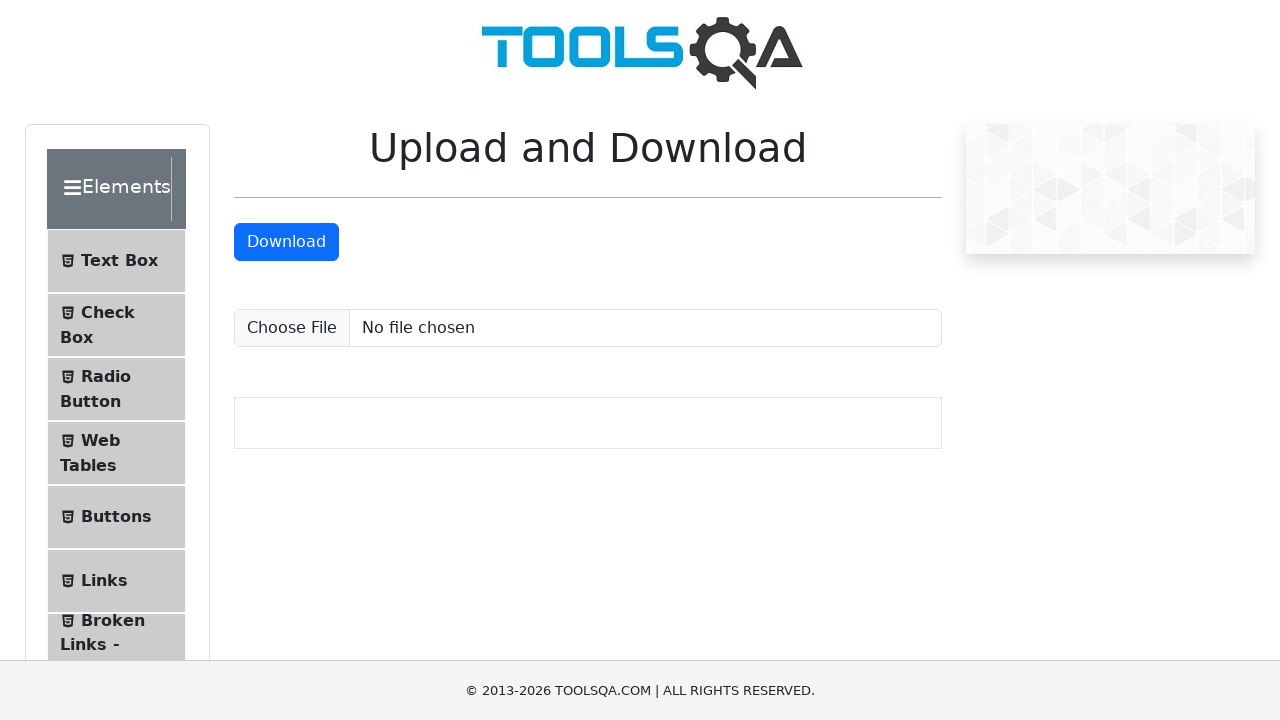

Selected and uploaded file via file input element
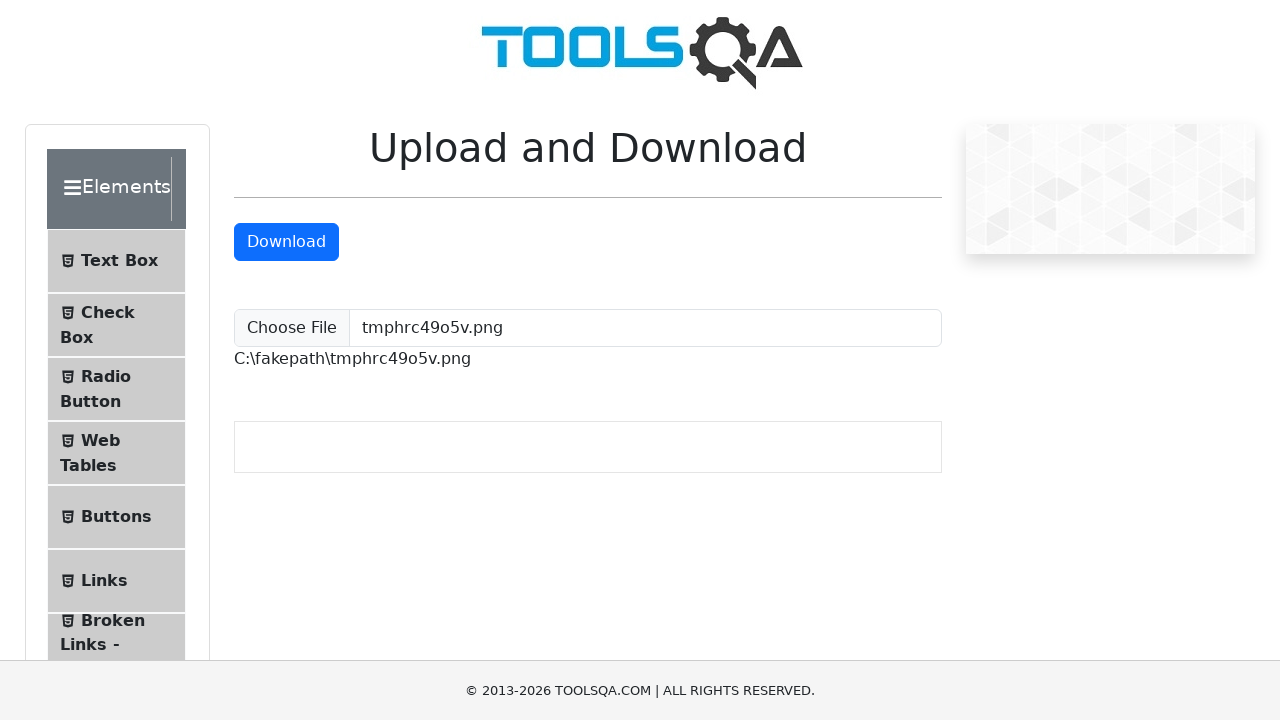

Upload confirmation element appeared, verifying successful file upload
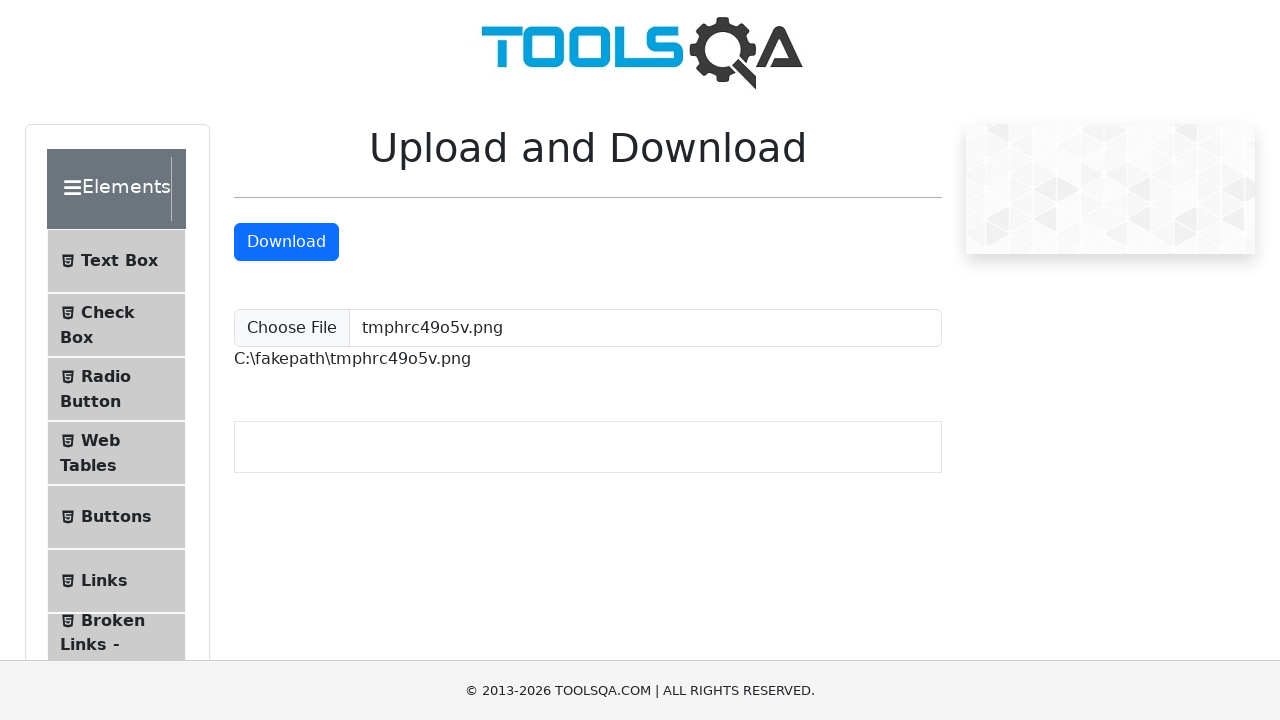

Cleaned up temporary test file
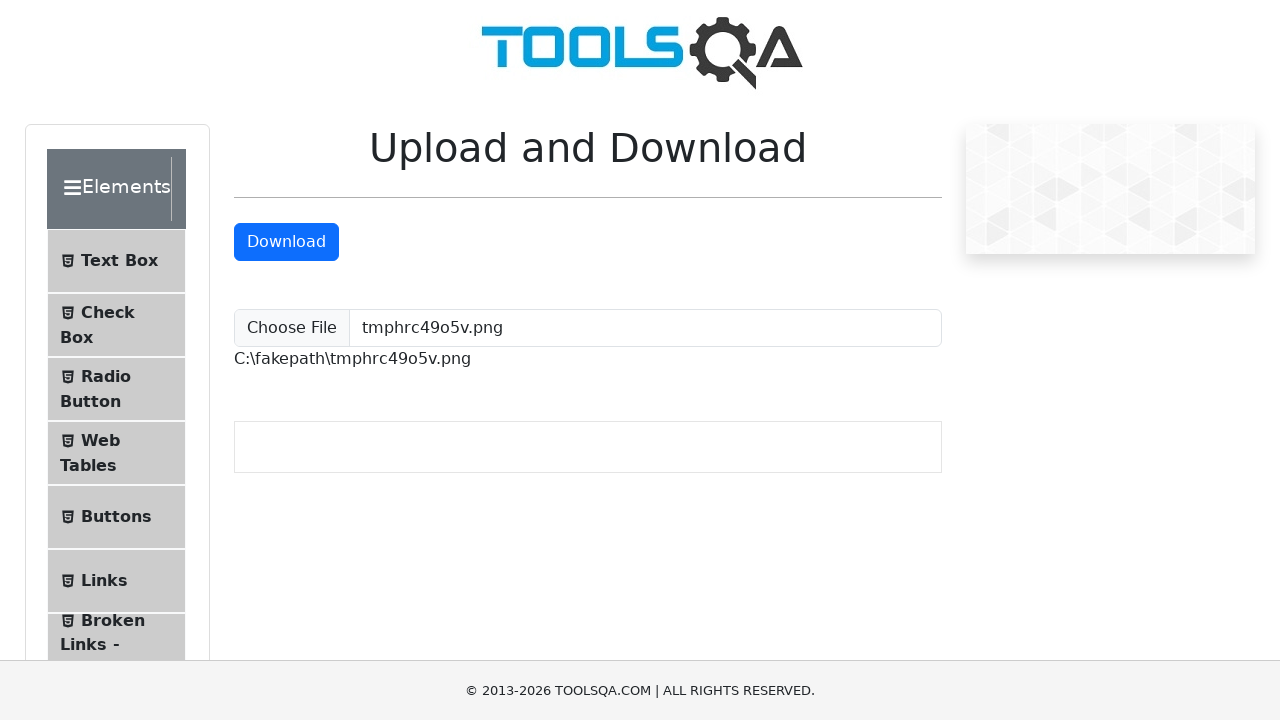

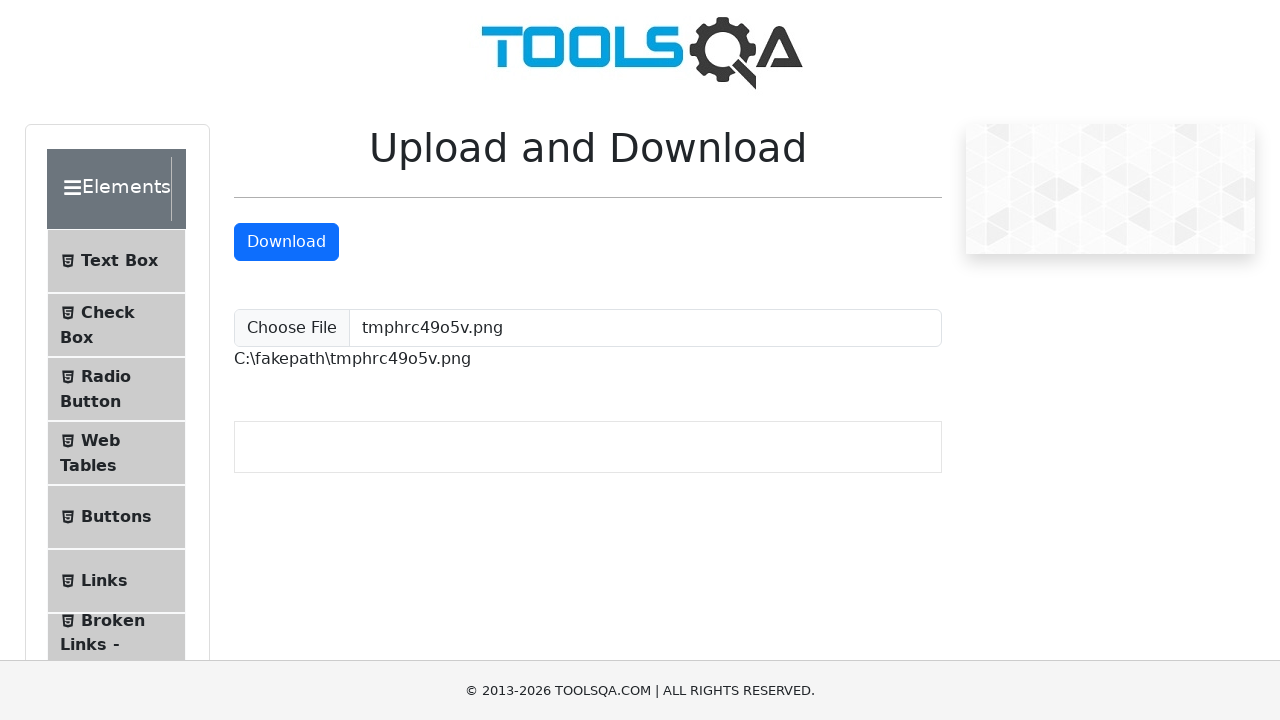